Tests dynamic checkbox control by verifying the checkbox is initially visible, clicking a toggle button to hide it, and waiting for it to disappear.

Starting URL: https://v1.training-support.net/selenium/dynamic-controls

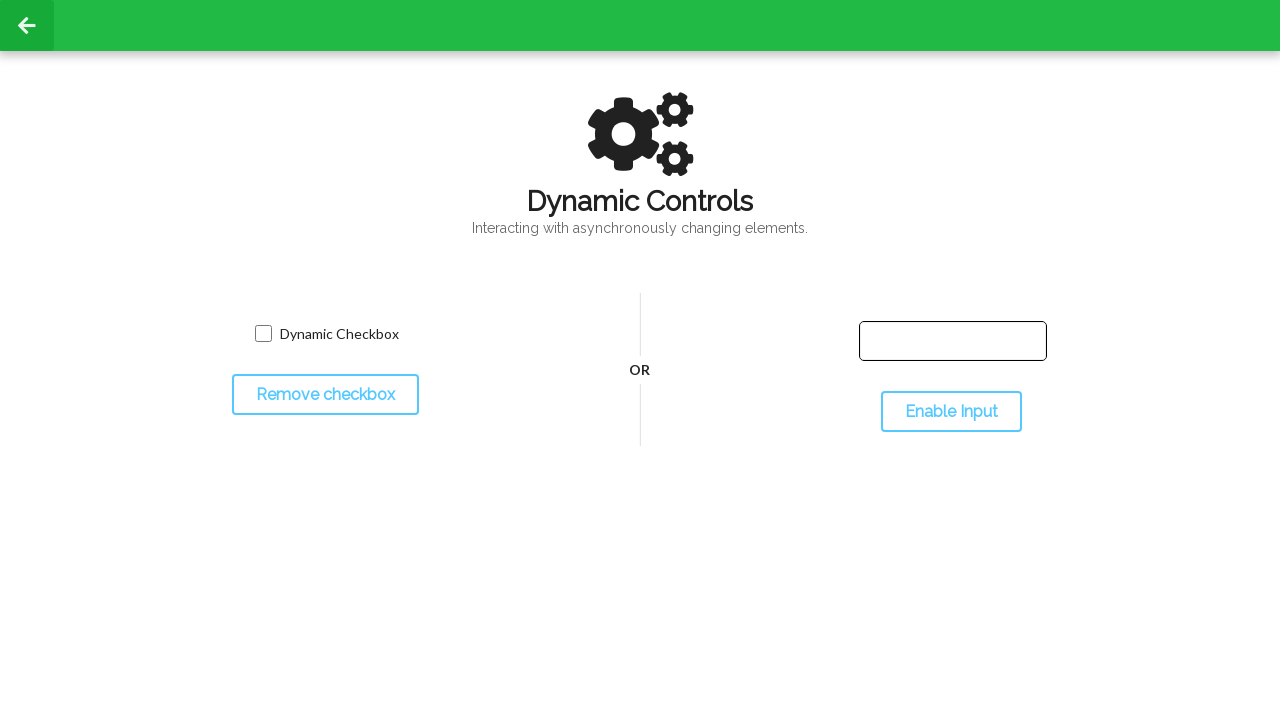

Located the dynamic checkbox element
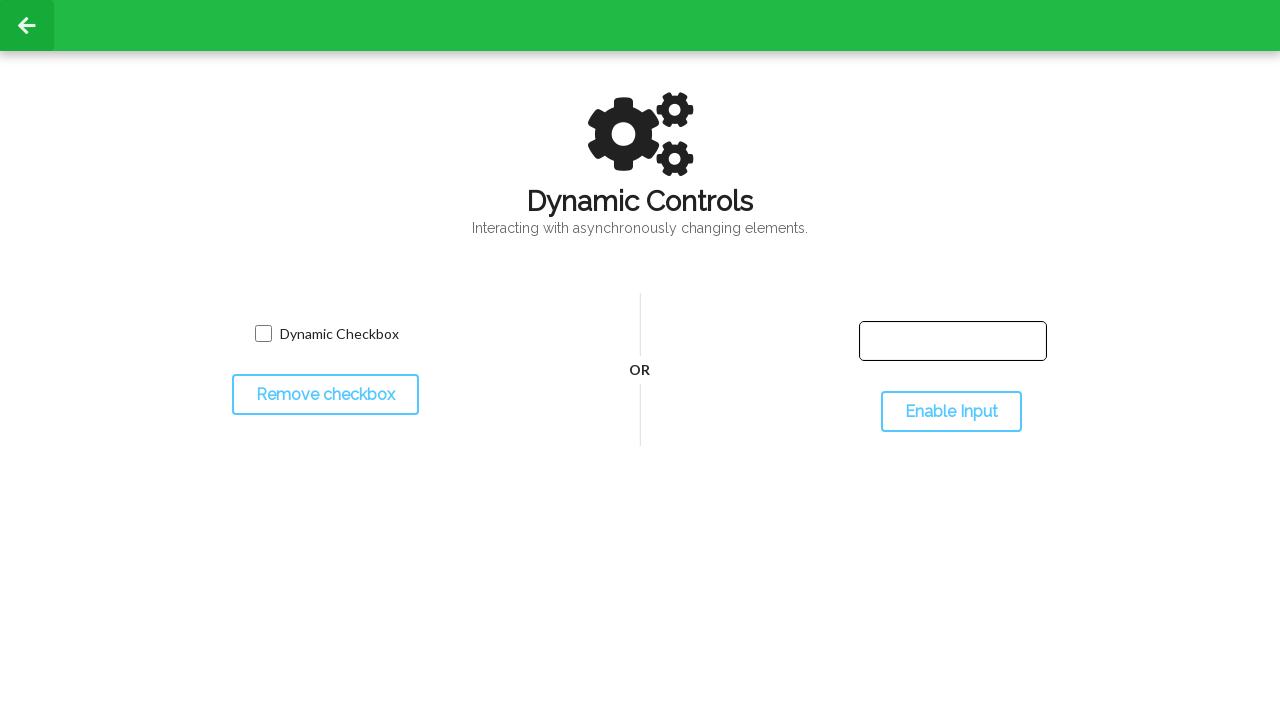

Verified checkbox is initially visible
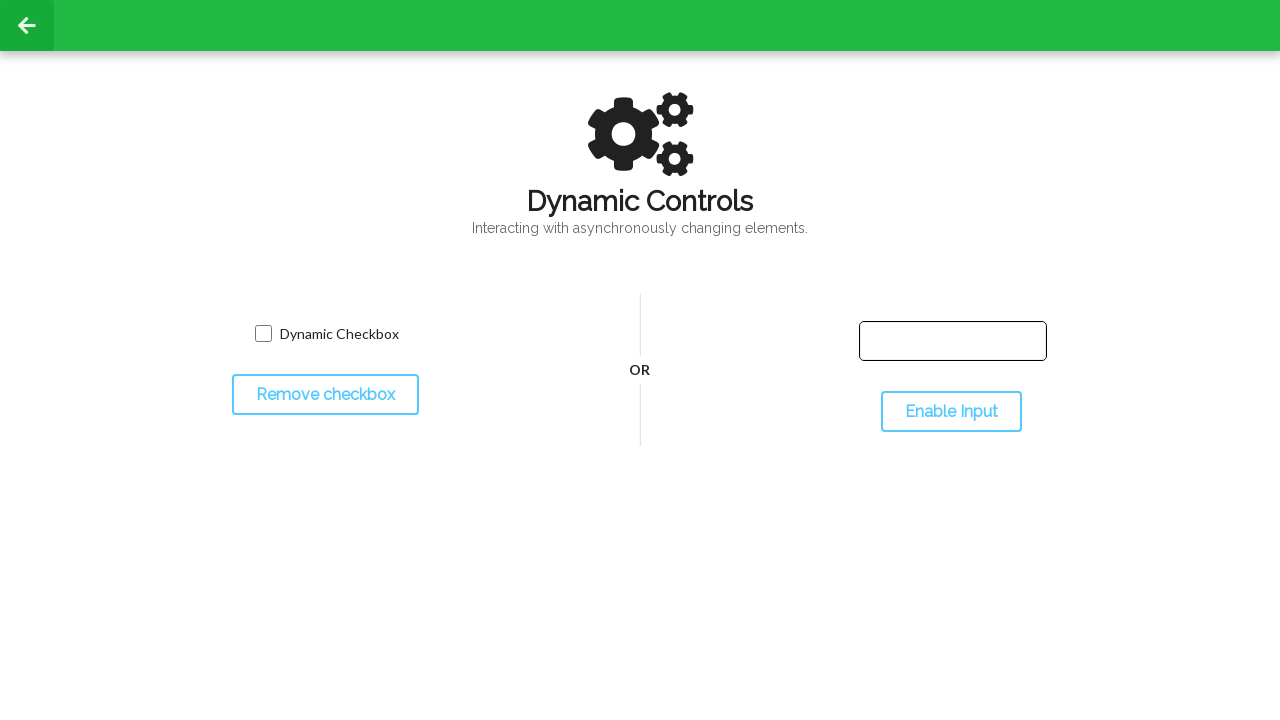

Clicked toggle button to hide checkbox at (325, 395) on #toggleCheckbox
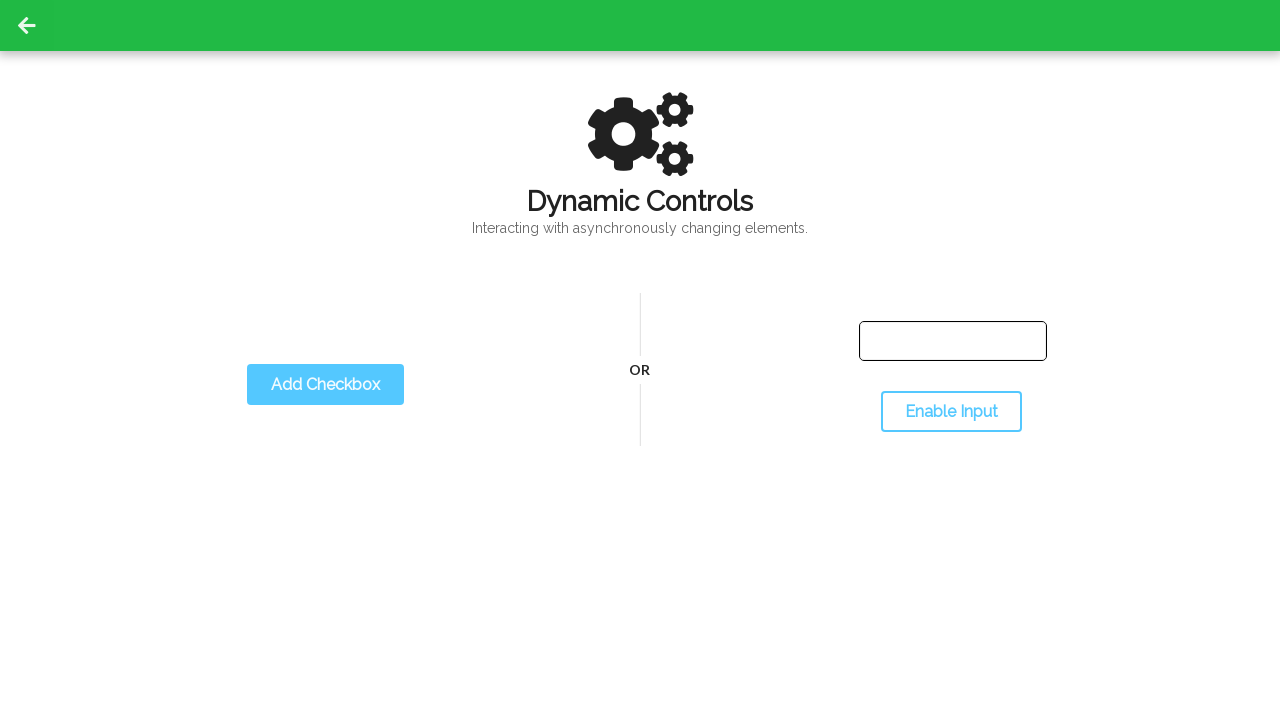

Waited for checkbox to become hidden
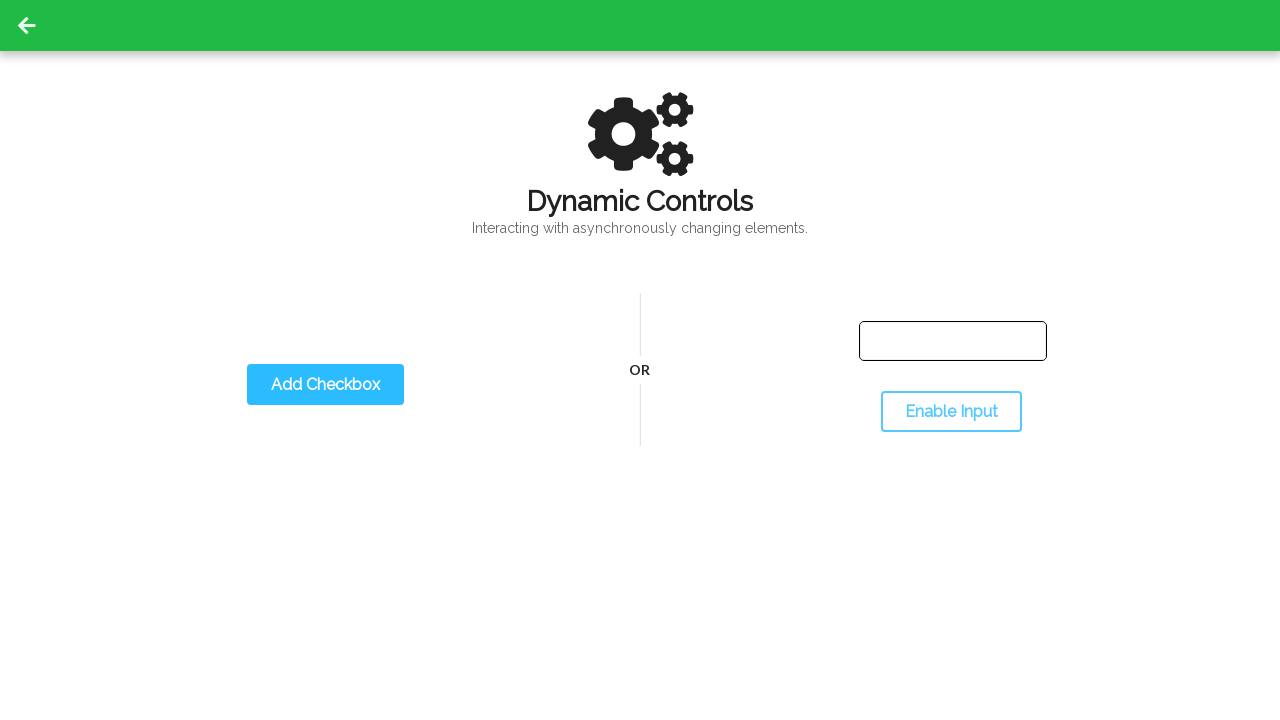

Verified checkbox is hidden after toggle
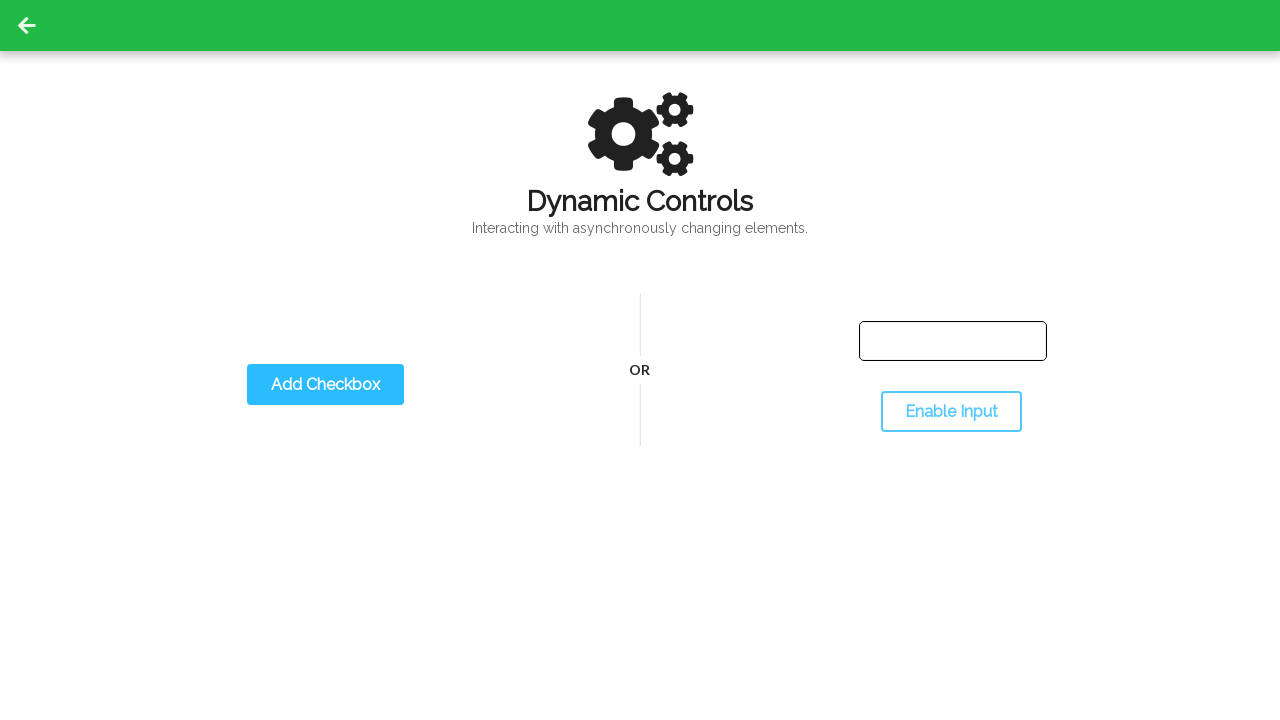

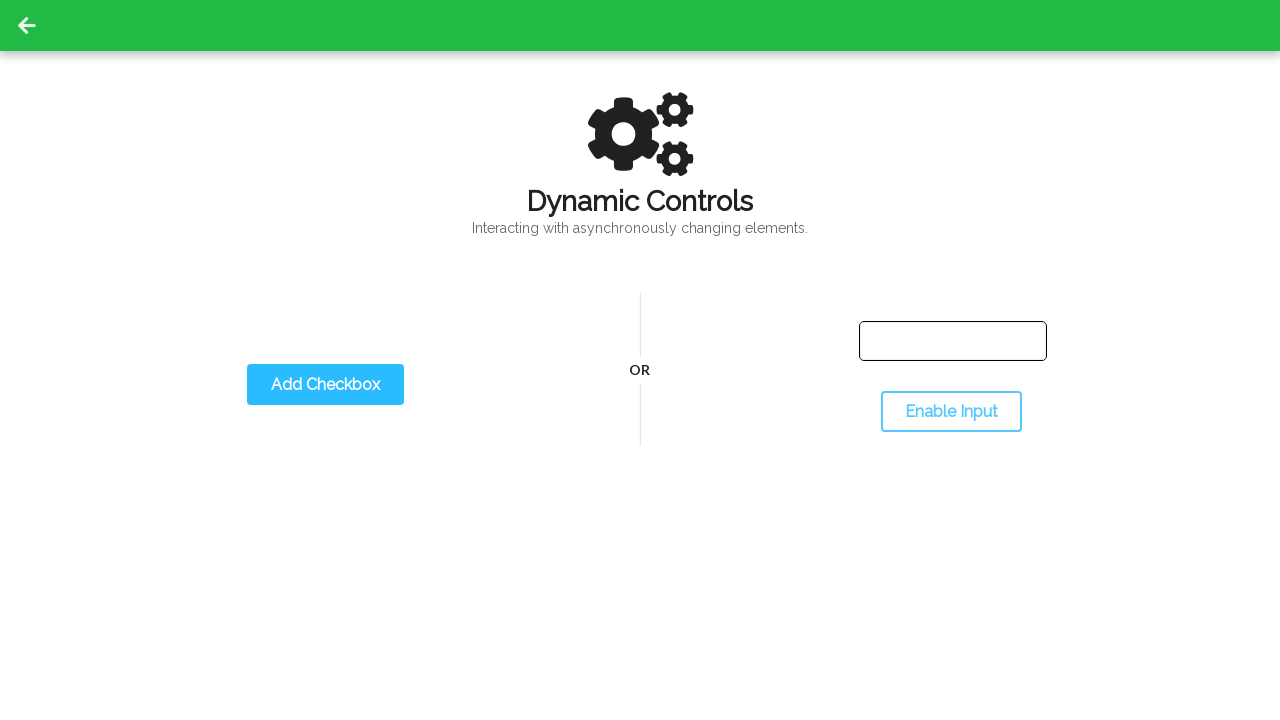